Quick debug test for the slow calculator by setting a 3-second delay, performing 2 + 3 and verifying the result is 5

Starting URL: https://bonigarcia.dev/selenium-webdriver-java/slow-calculator.html

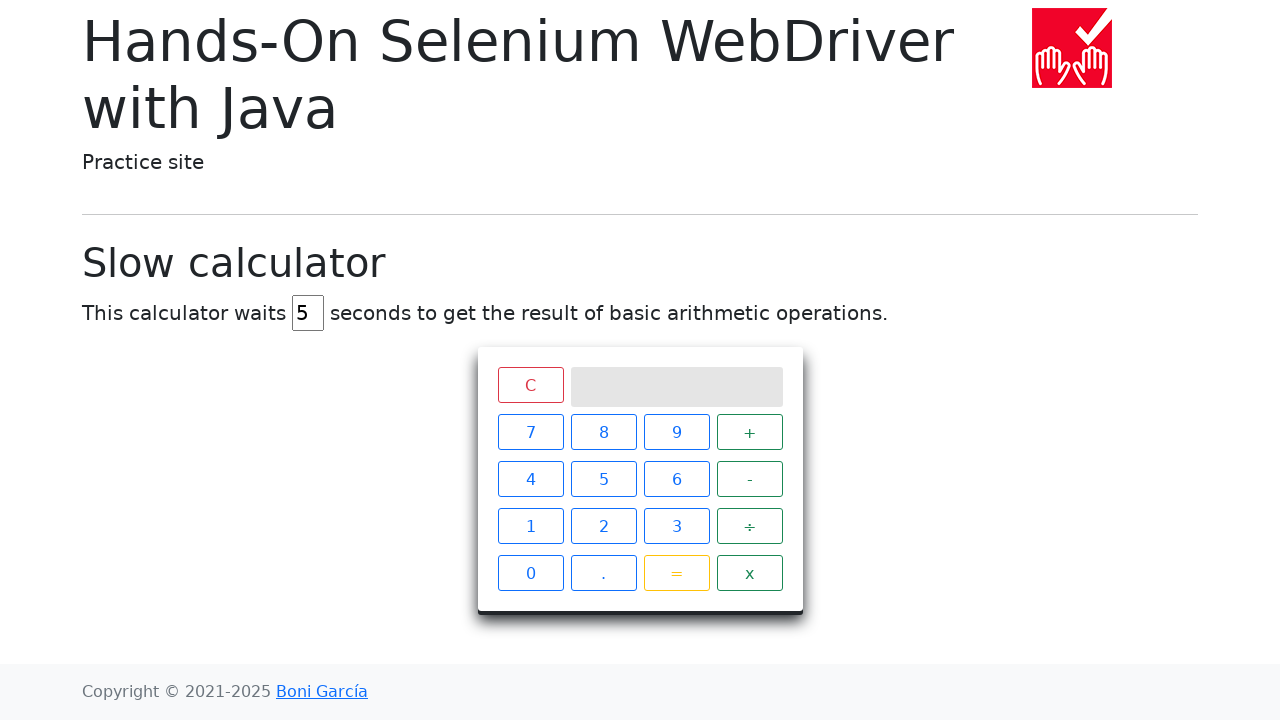

Calculator loaded - delay input field is visible
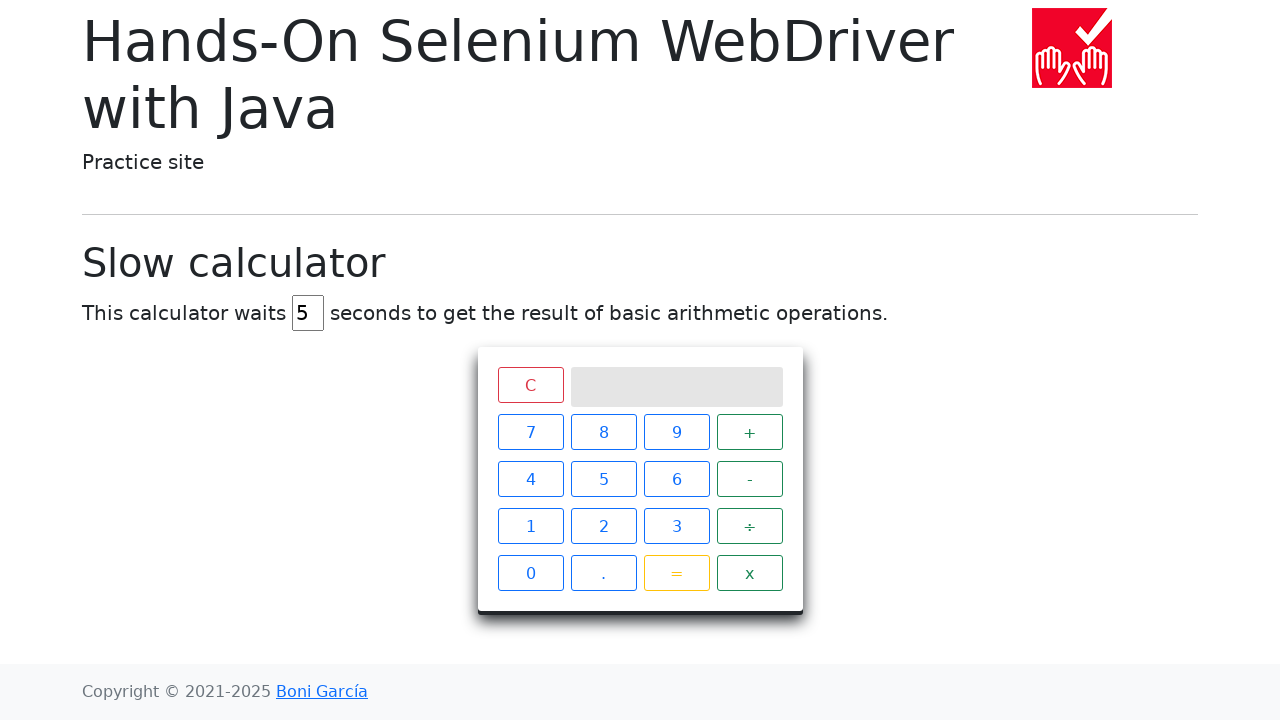

Set delay to 3 seconds on #delay
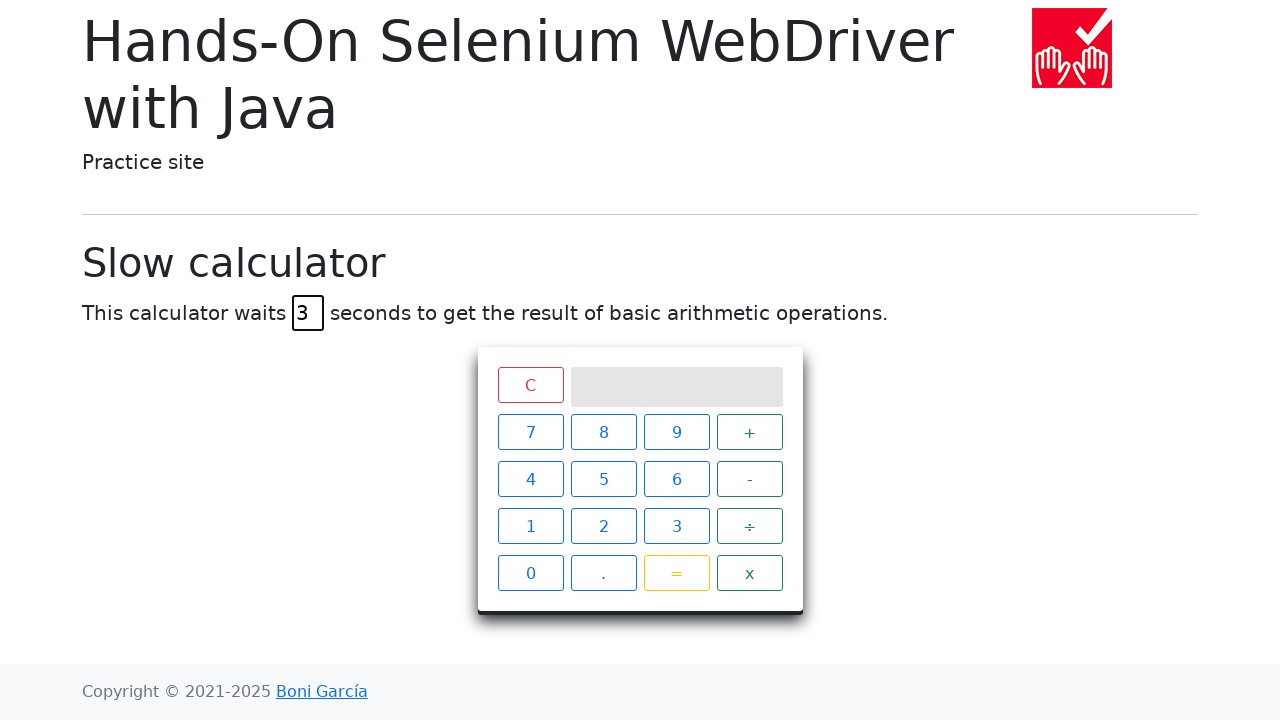

Clicked button 2 at (604, 526) on xpath=//span[text()='2']
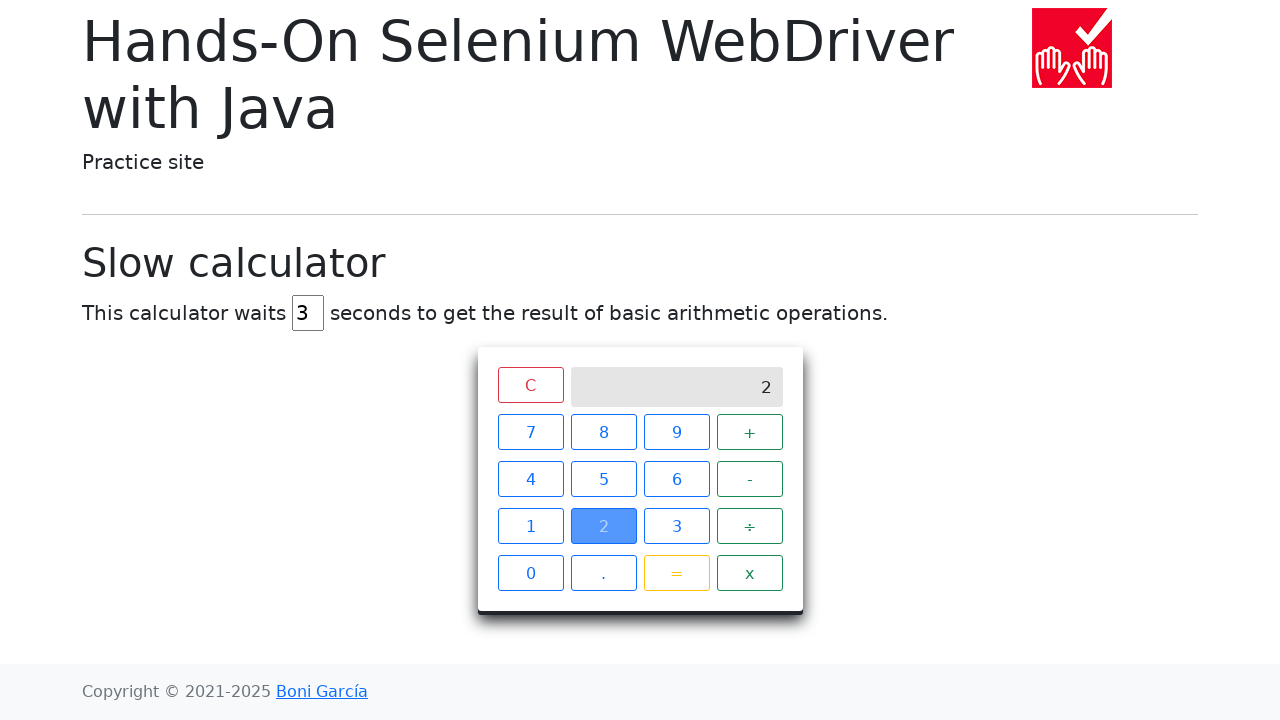

Clicked button + at (750, 432) on xpath=//span[text()='+']
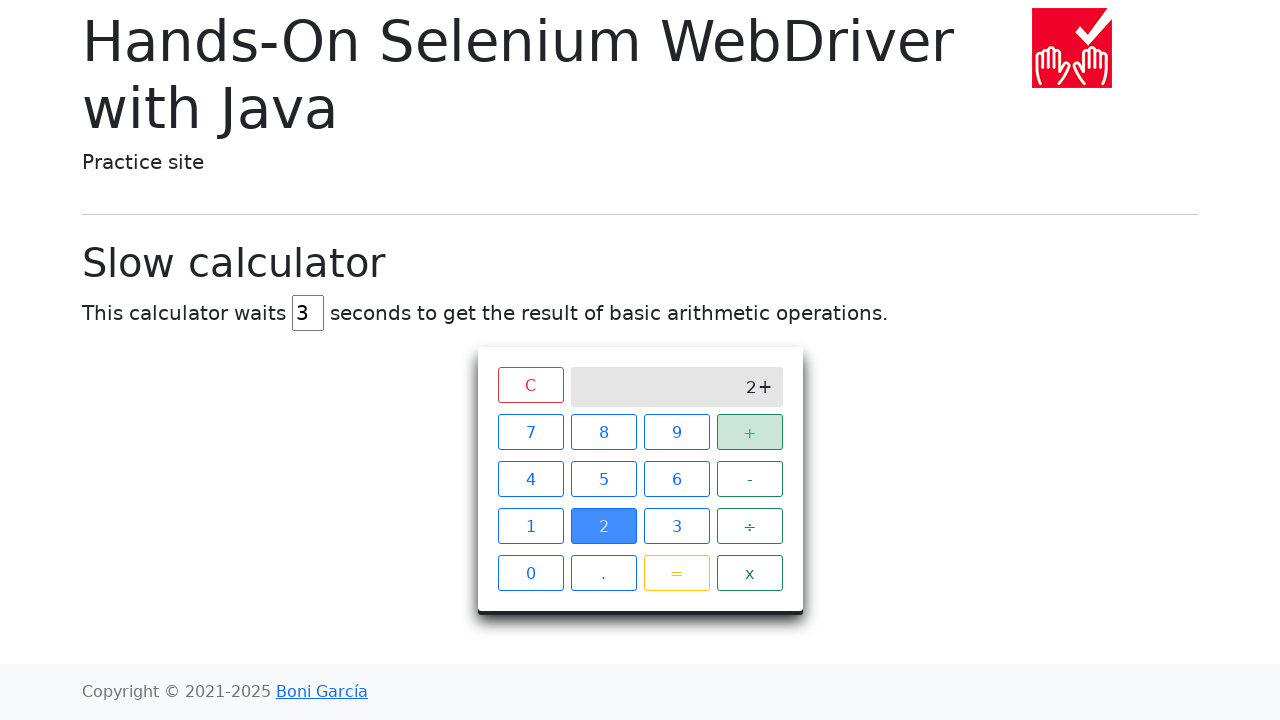

Clicked button 3 at (676, 526) on xpath=//span[text()='3']
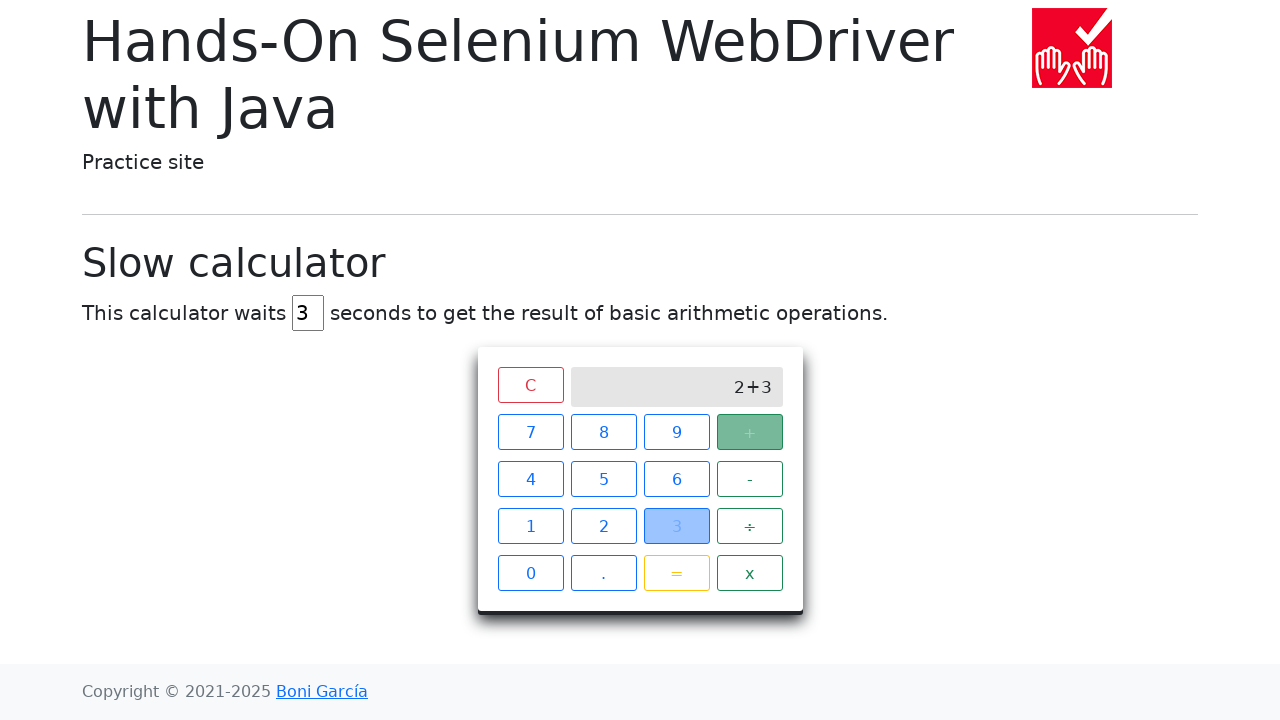

Clicked button = to perform calculation at (676, 573) on xpath=//span[text()='=']
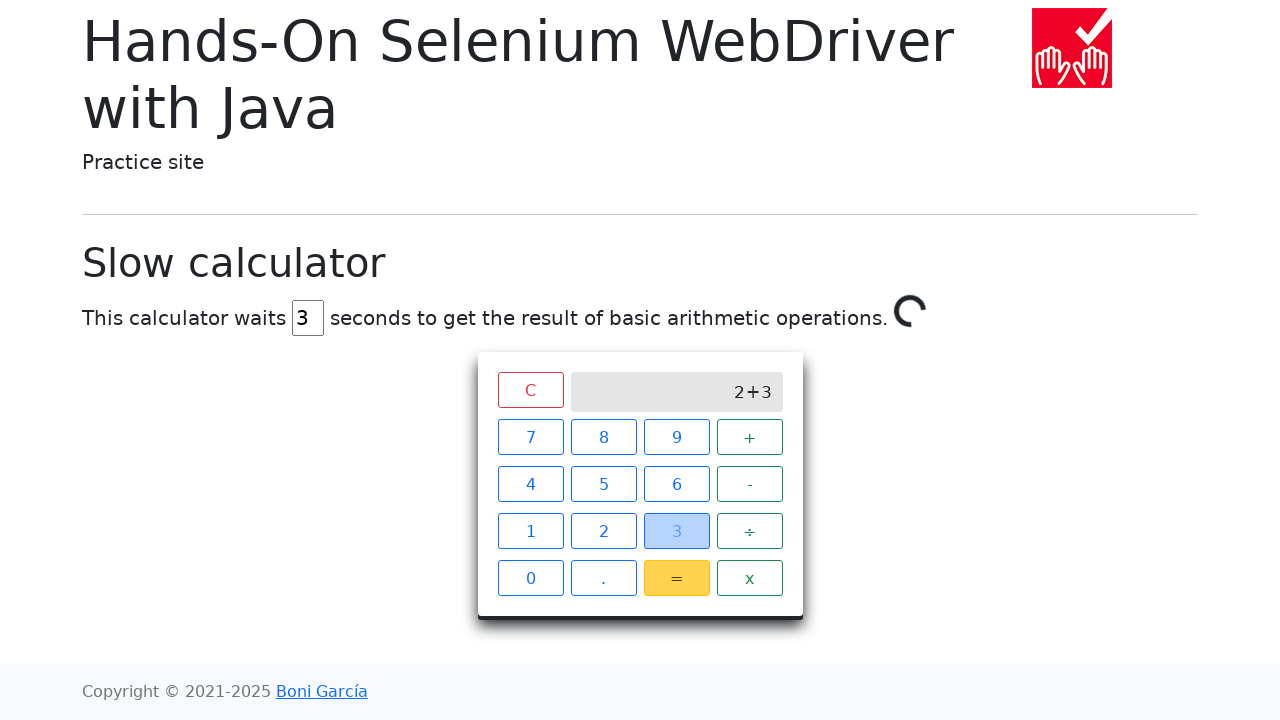

Calculation completed - result is displayed (waited up to 15 seconds for 3-second delay)
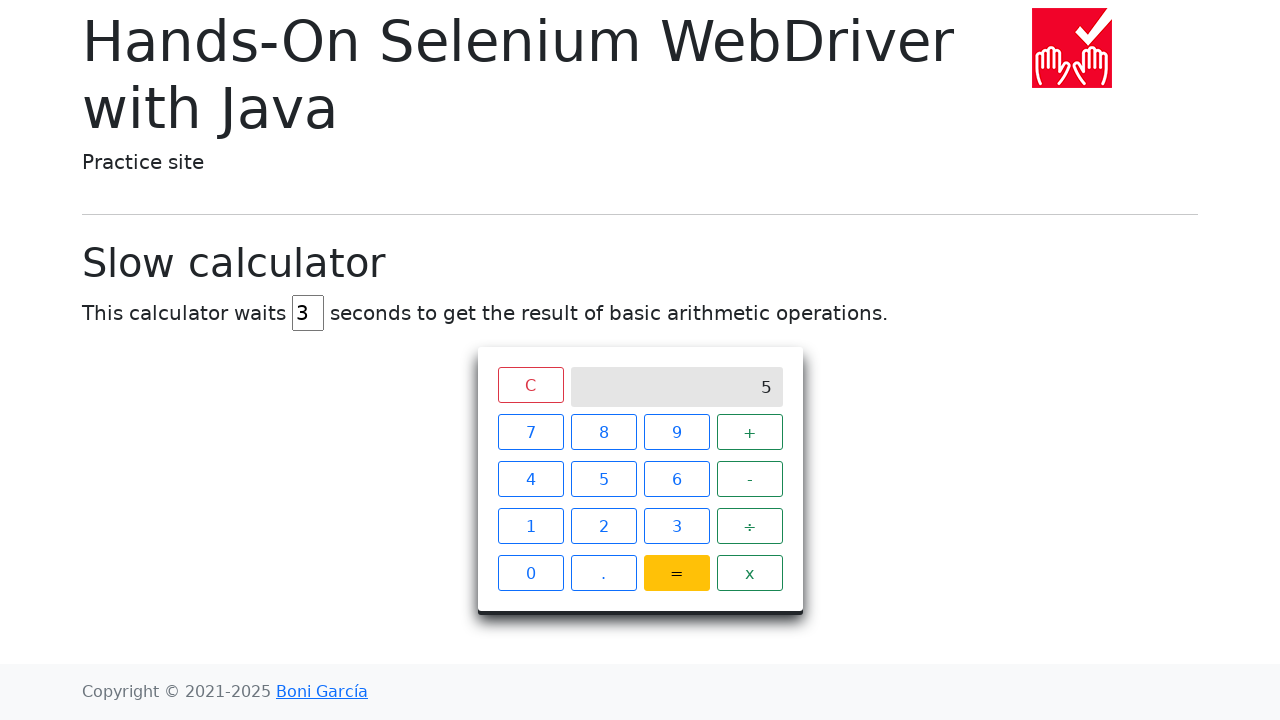

Retrieved result from calculator: '5'
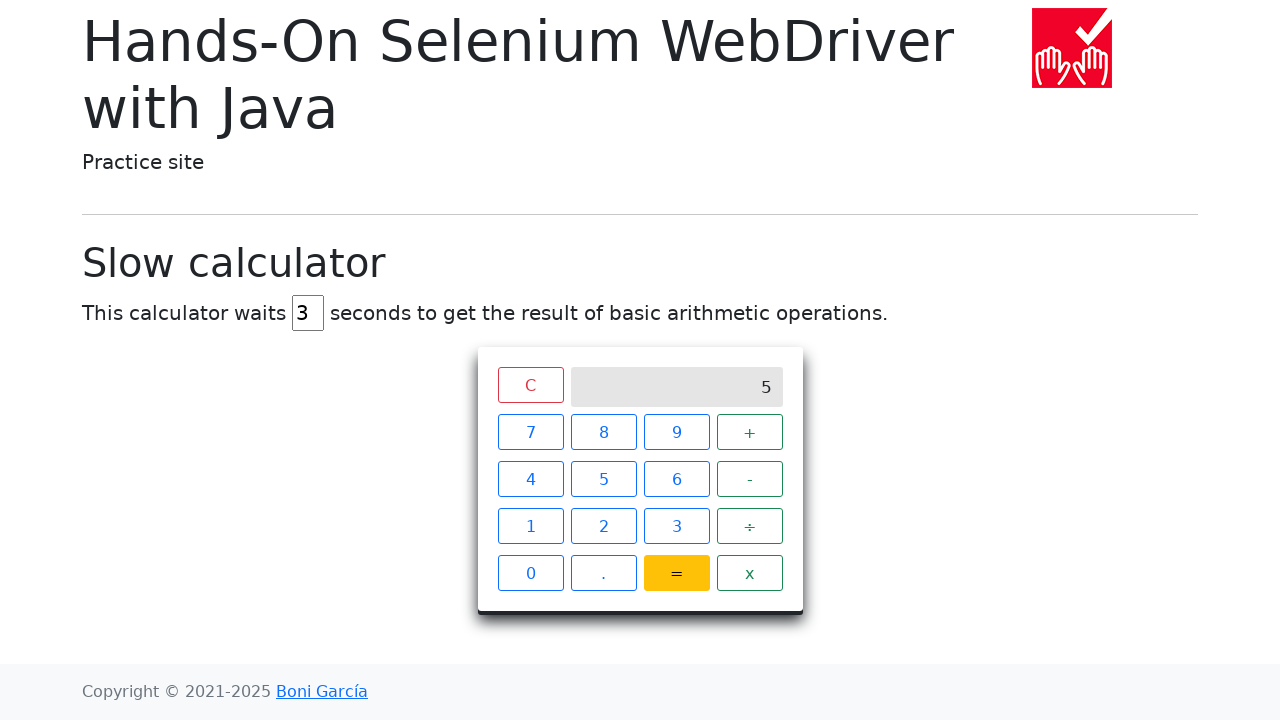

Assertion passed - 2 + 3 = 5 is correct
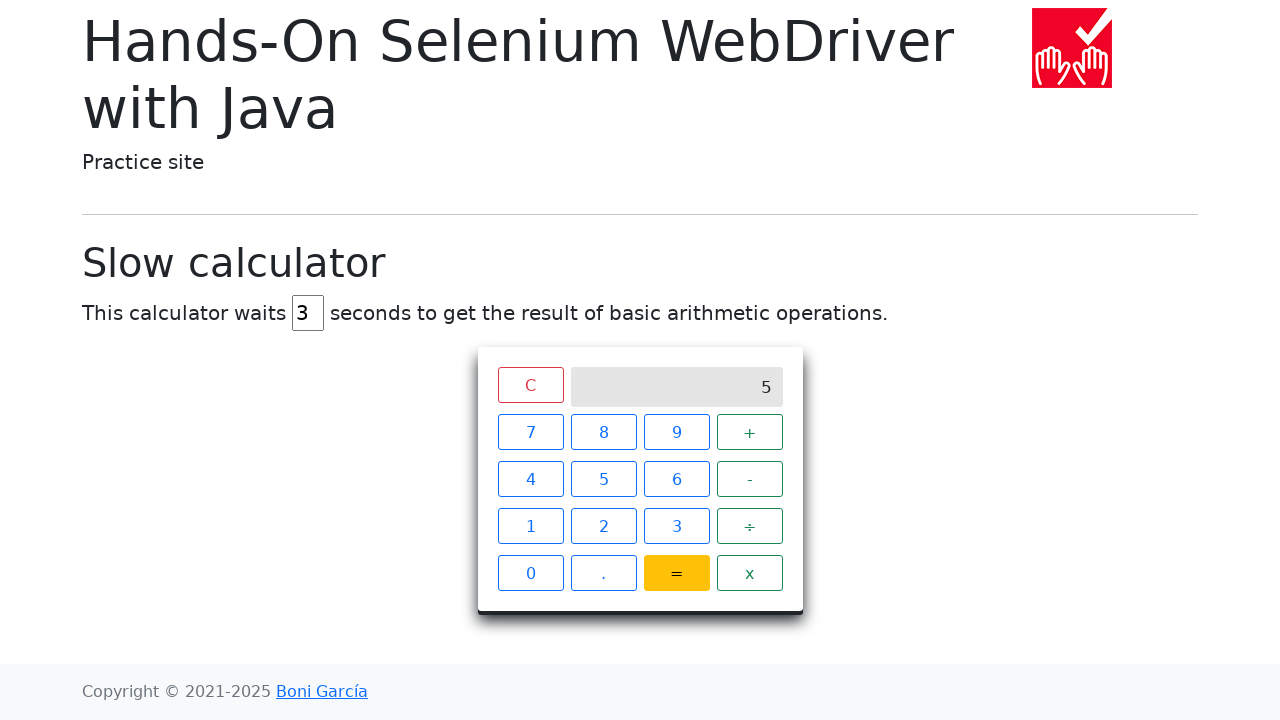

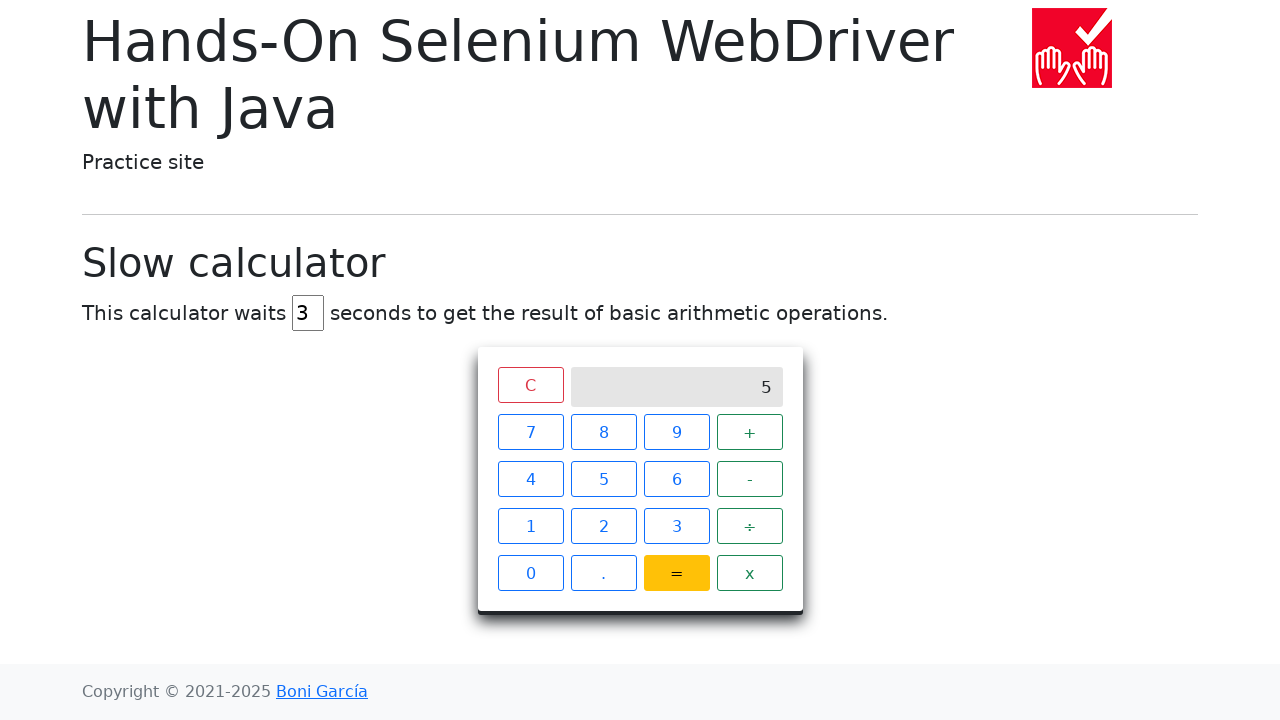